Tests custom checkbox/radio button functionality on Angular Material demo page by clicking a radio button using JavaScript execution and verifying its selected state

Starting URL: https://material.angular.io/components/radio/examples

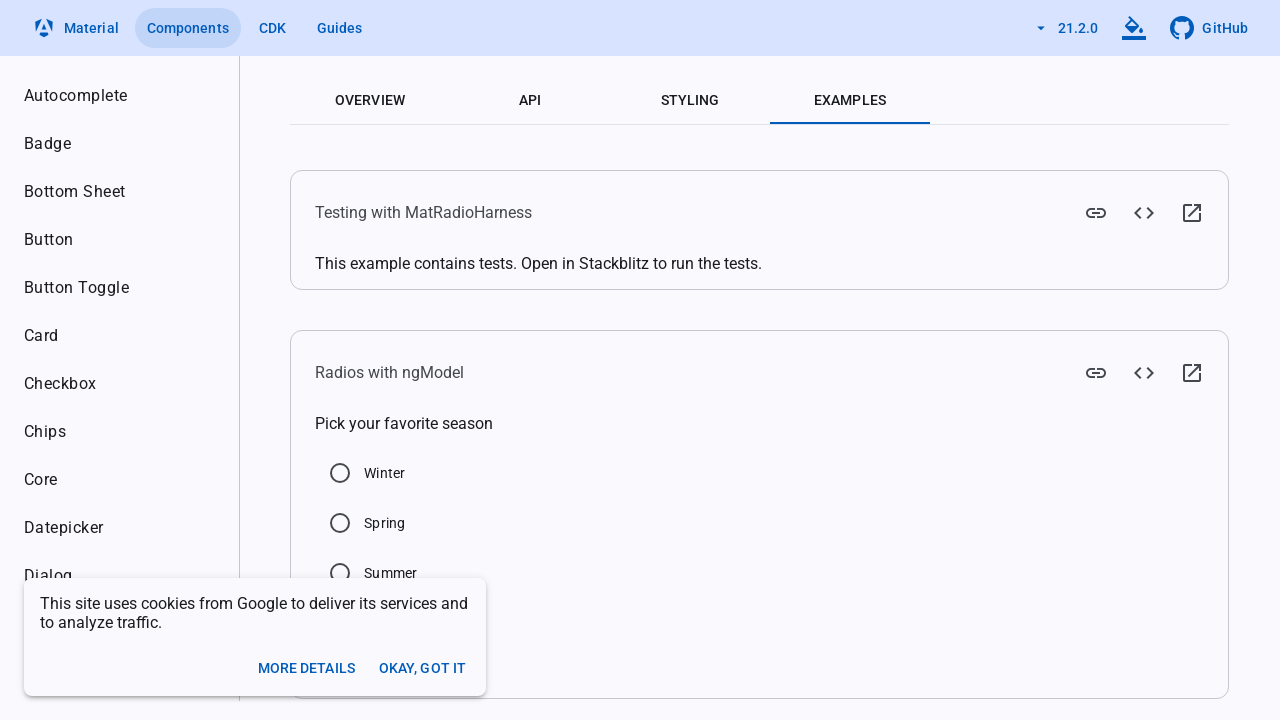

Clicked custom radio button using JavaScript execution
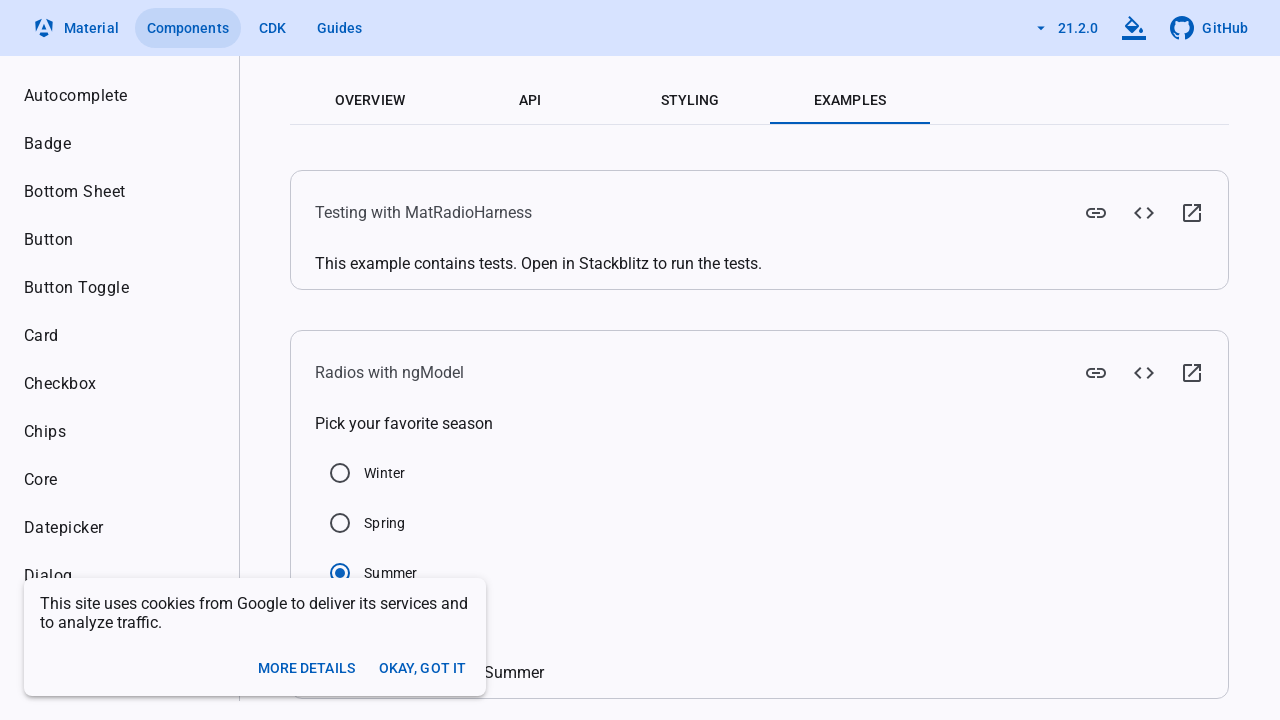

Waited 1000ms for radio button state to update
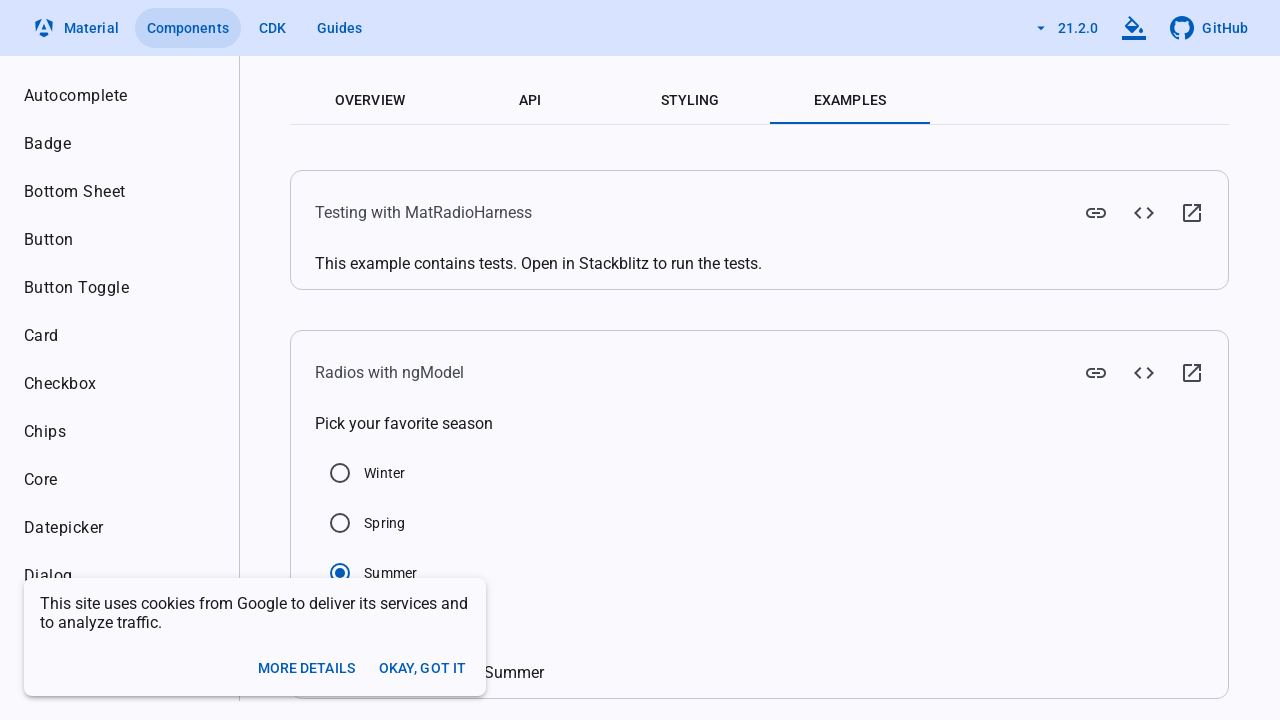

Verified that custom radio button is in checked state
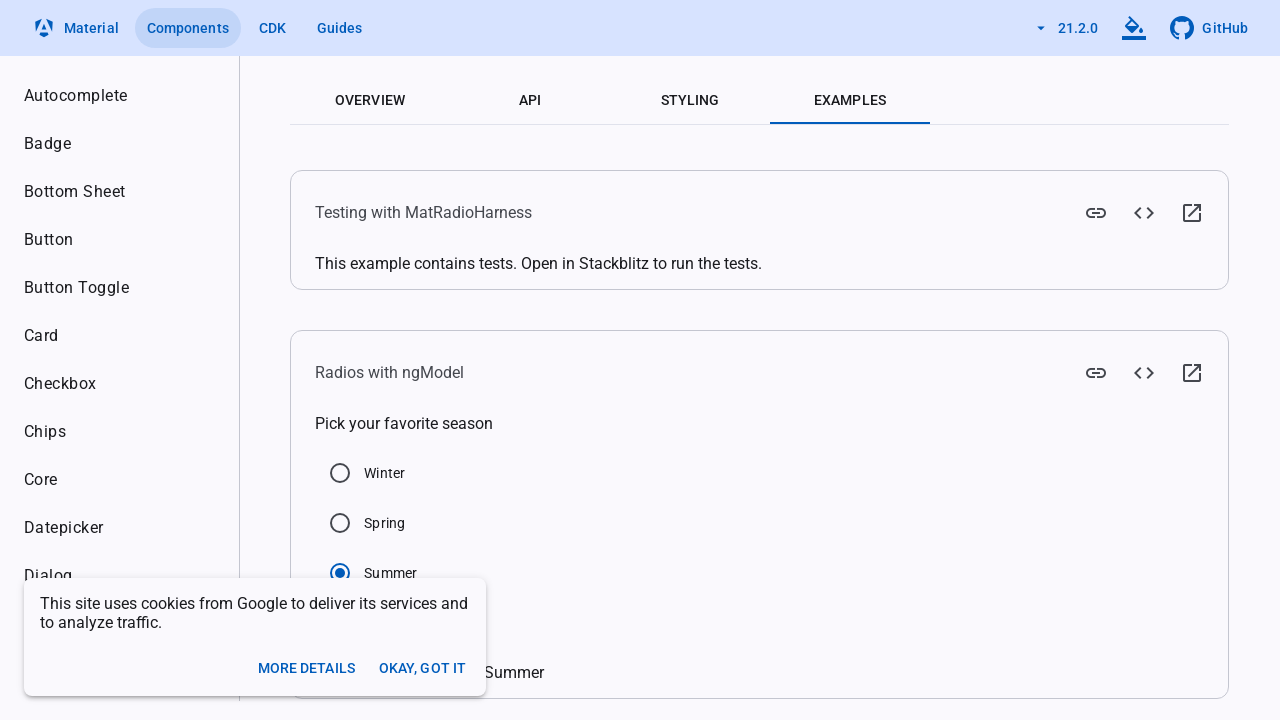

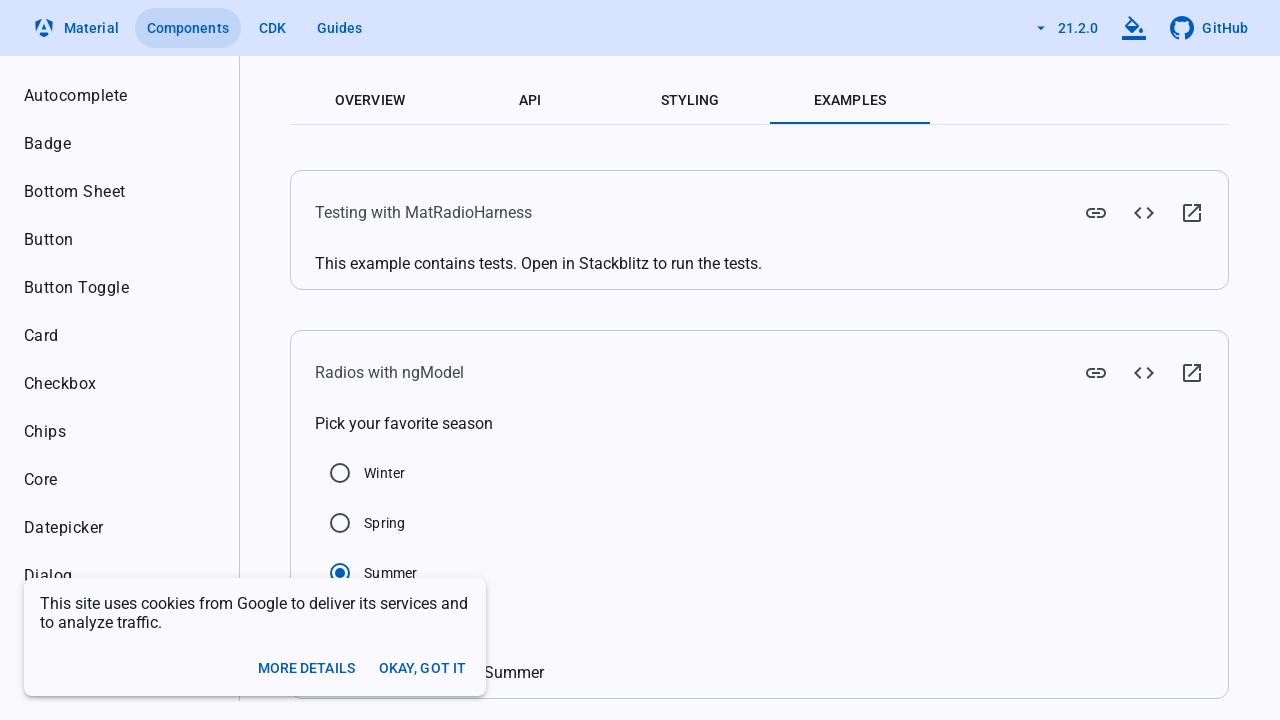